Tests the Name text box by filling in a name and submitting the form

Starting URL: https://demoqa.com/text-box

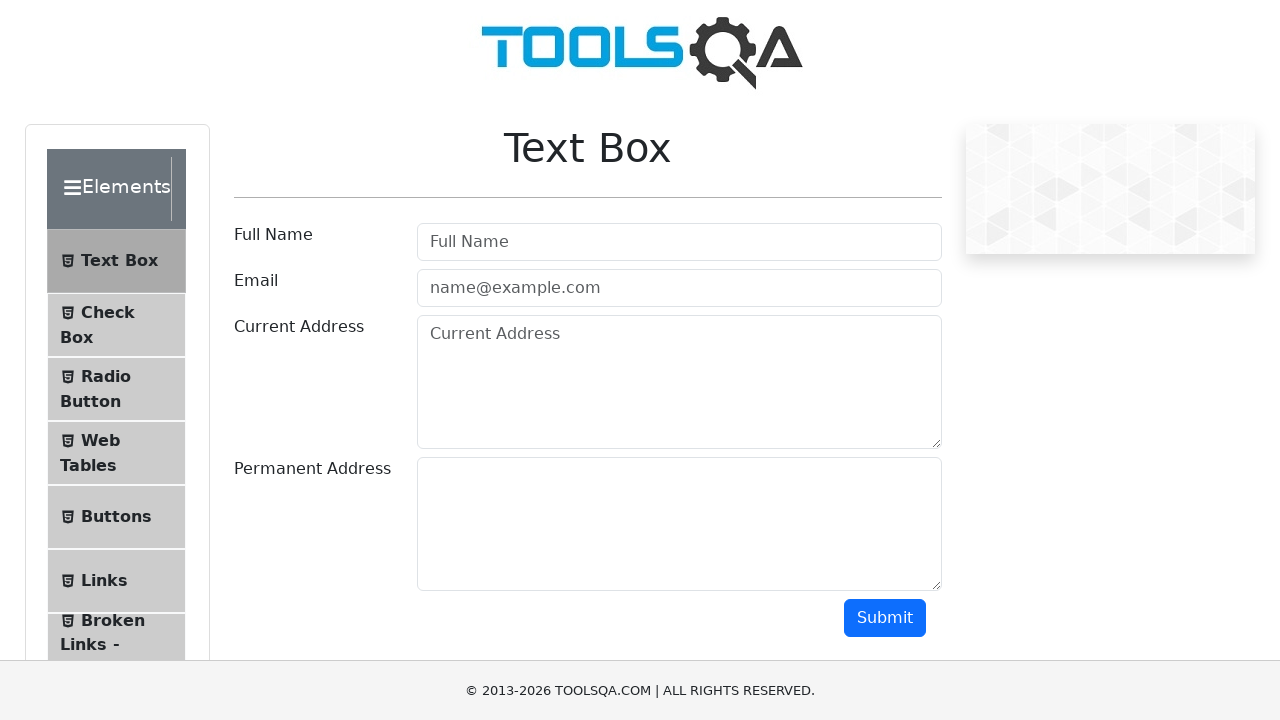

Filled Name text box with 'Oleg' on input#userName
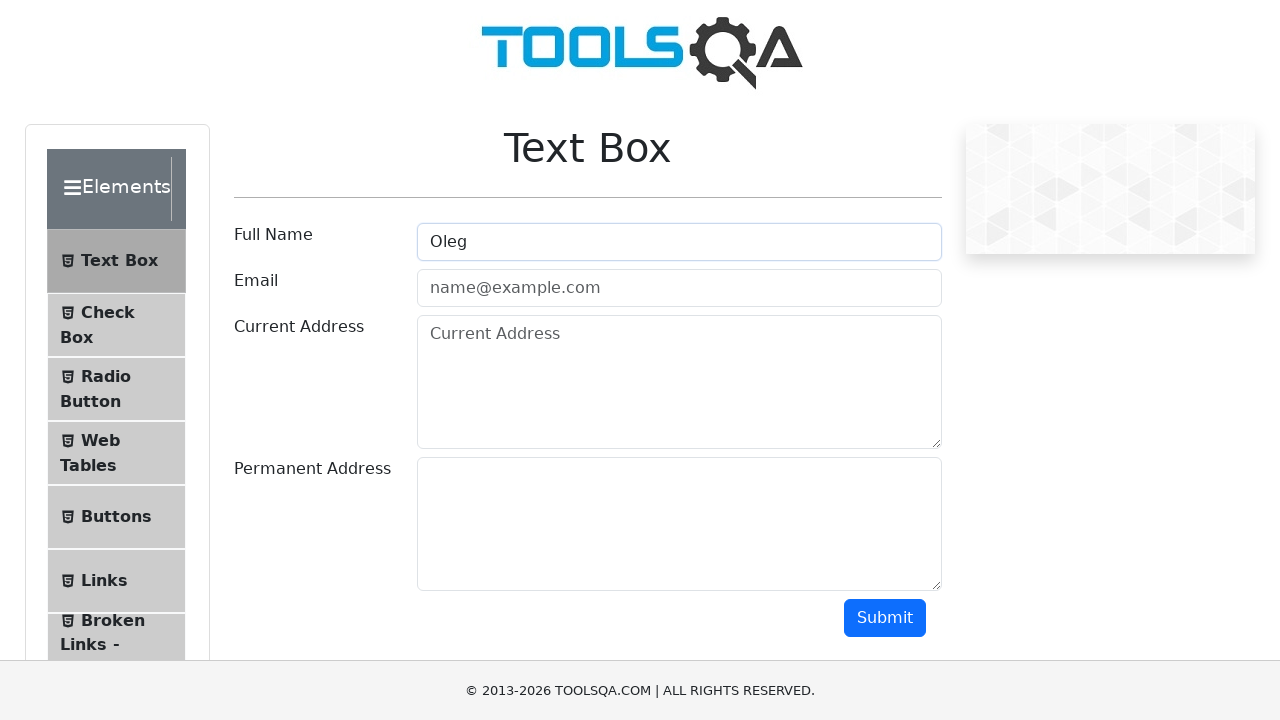

Clicked submit button to submit the form at (885, 618) on #submit
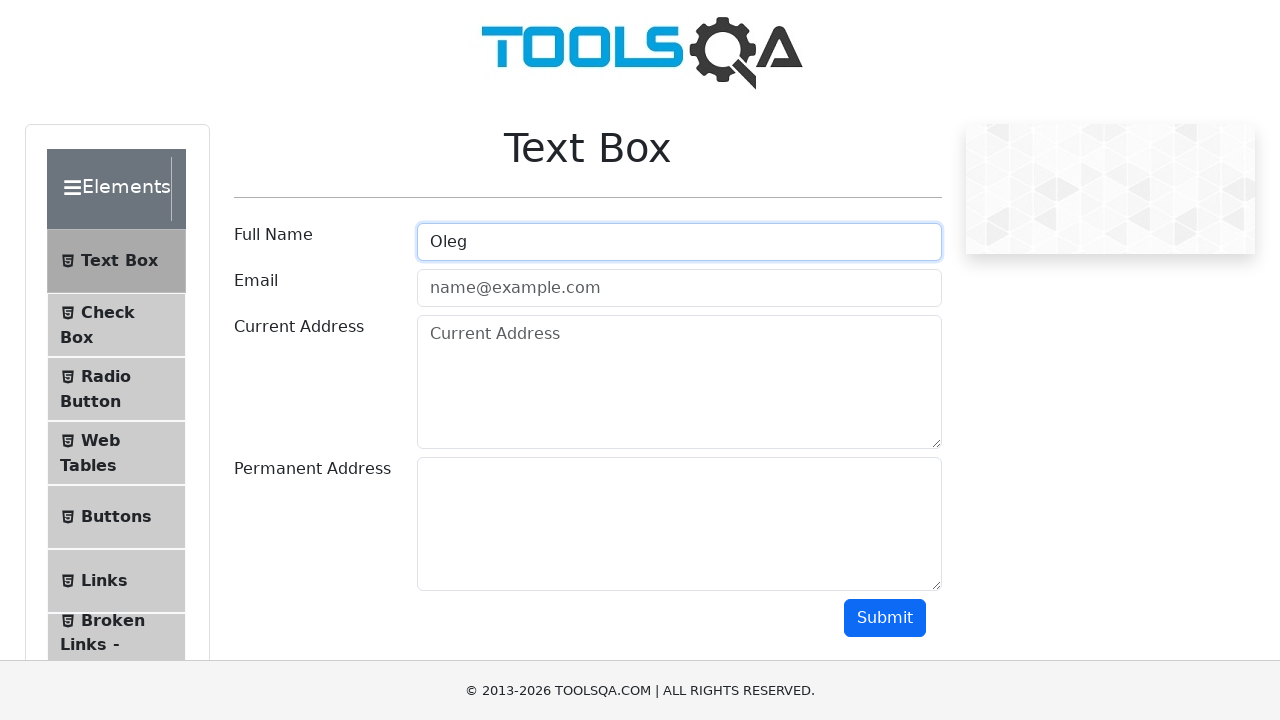

Name result appeared on the page
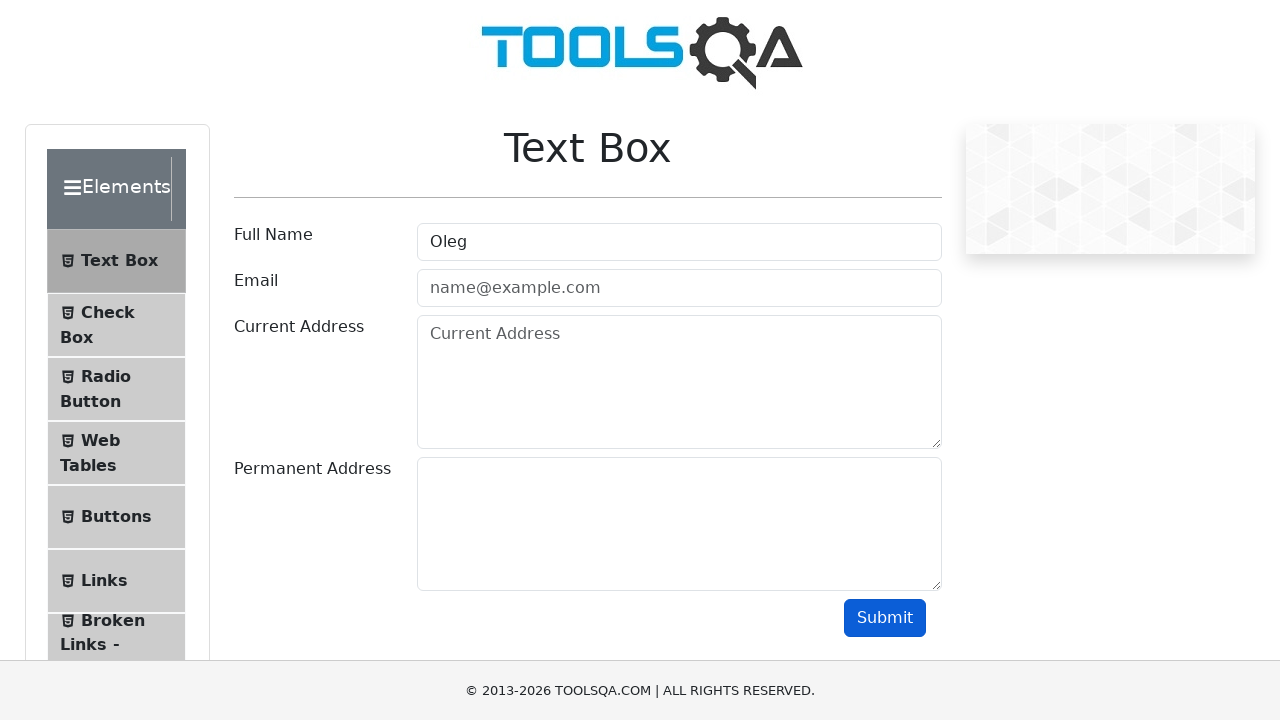

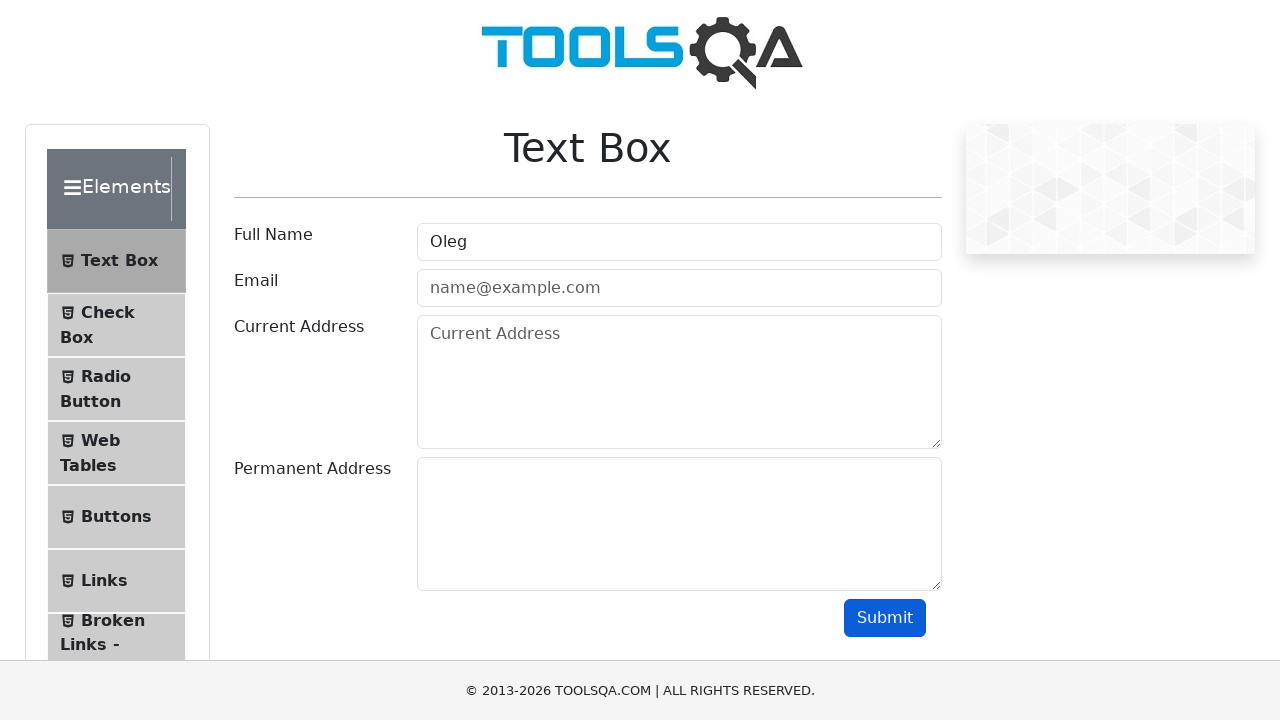